Tests multi-select dropdown functionality by selecting multiple options by index and verifying the selections

Starting URL: https://training-support.net/webelements/selects

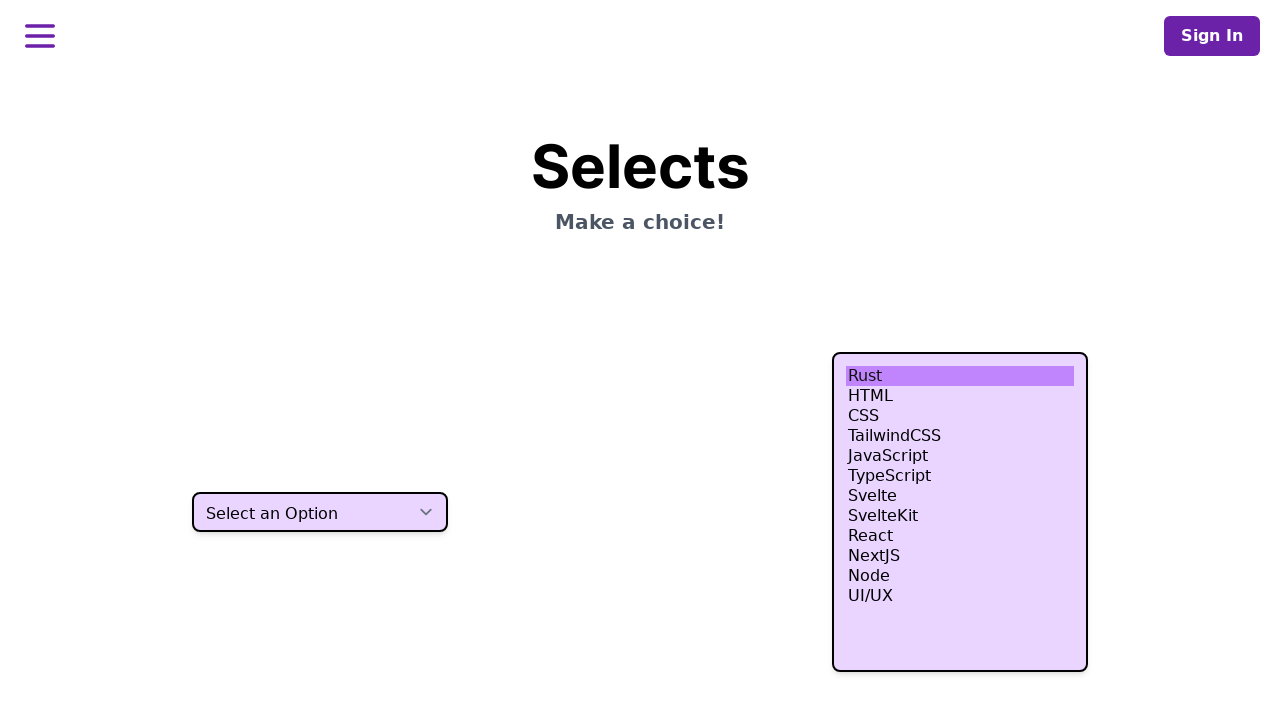

Located multi-select dropdown element
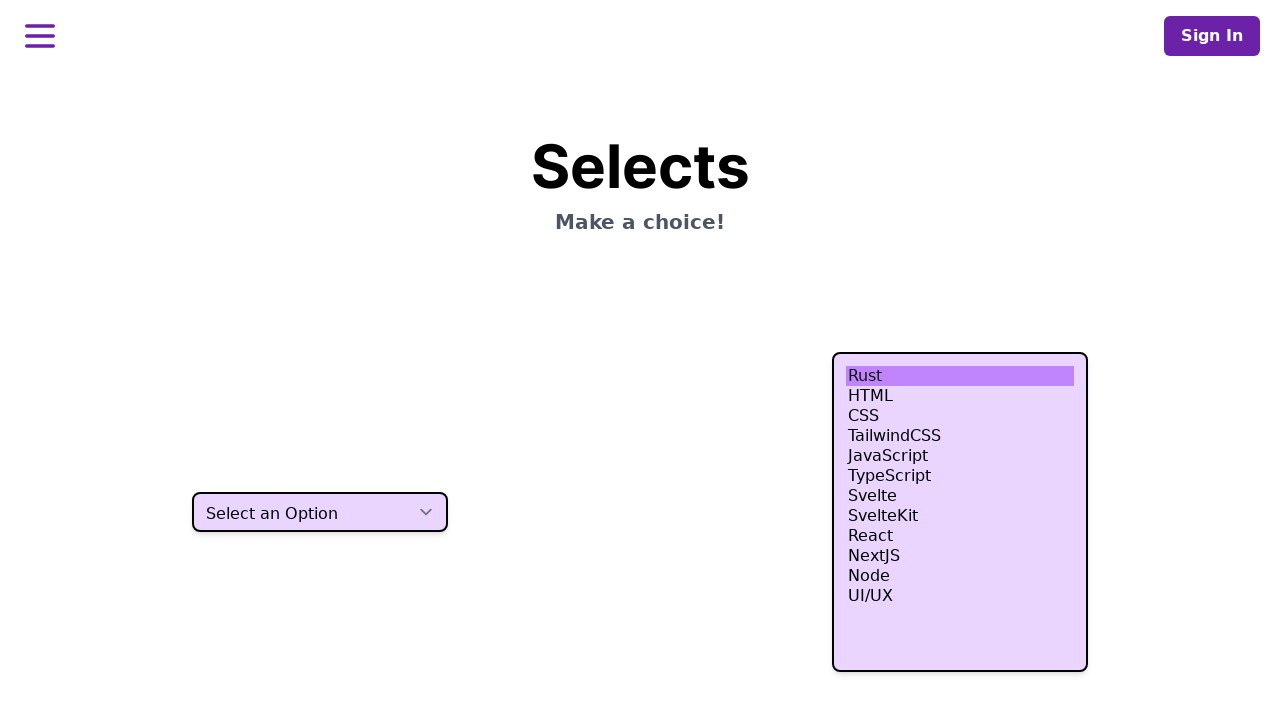

Retrieved all option elements from dropdown
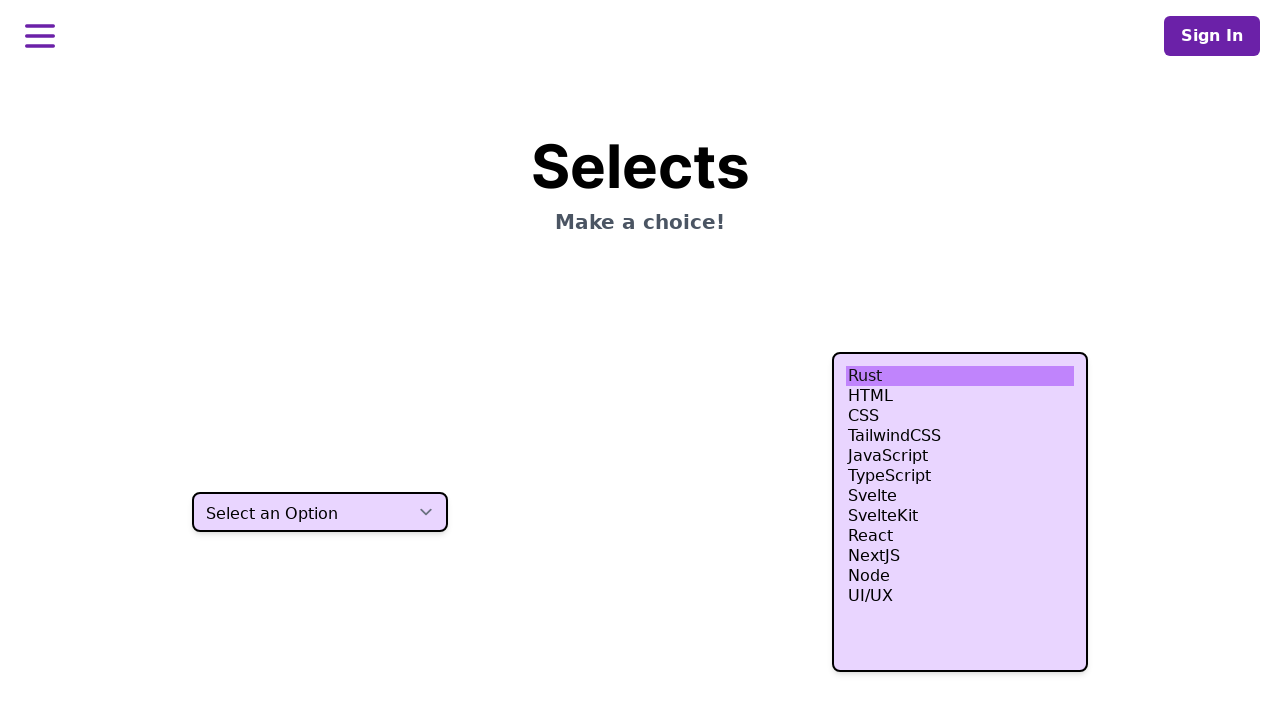

Extracted values from options at indices 3, 4, and 5
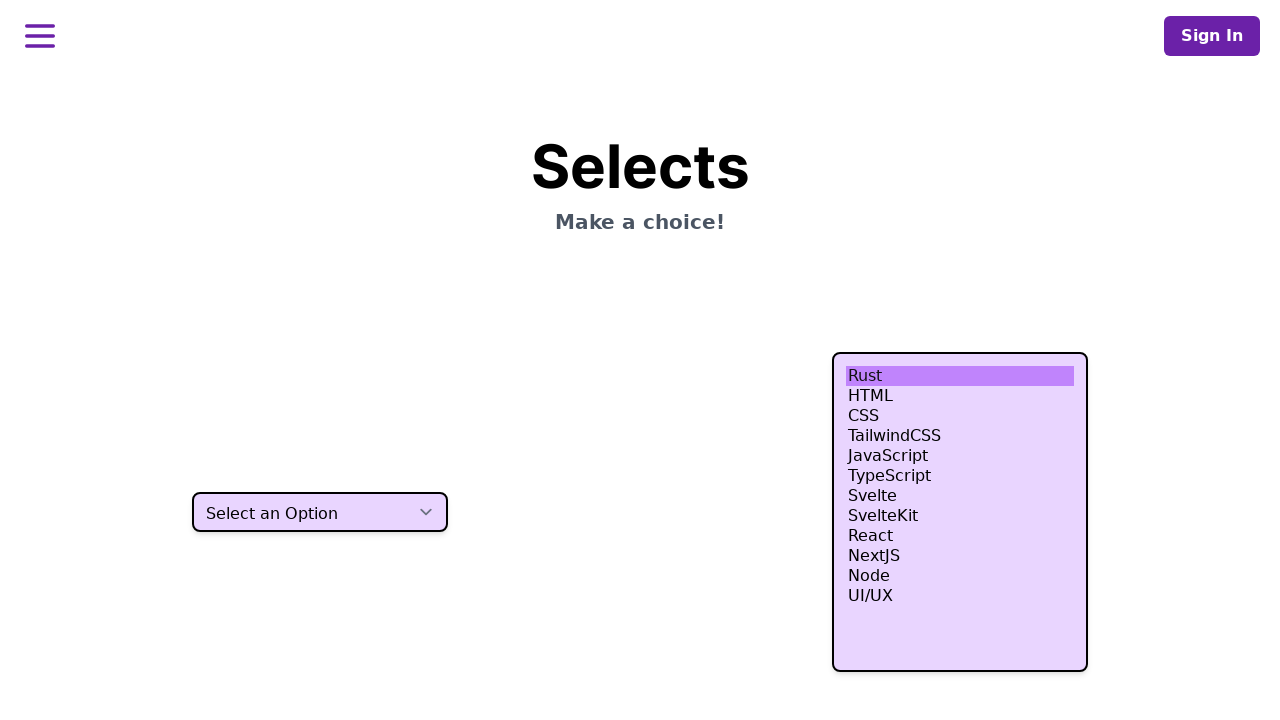

Selected multiple options by value on select.h-80
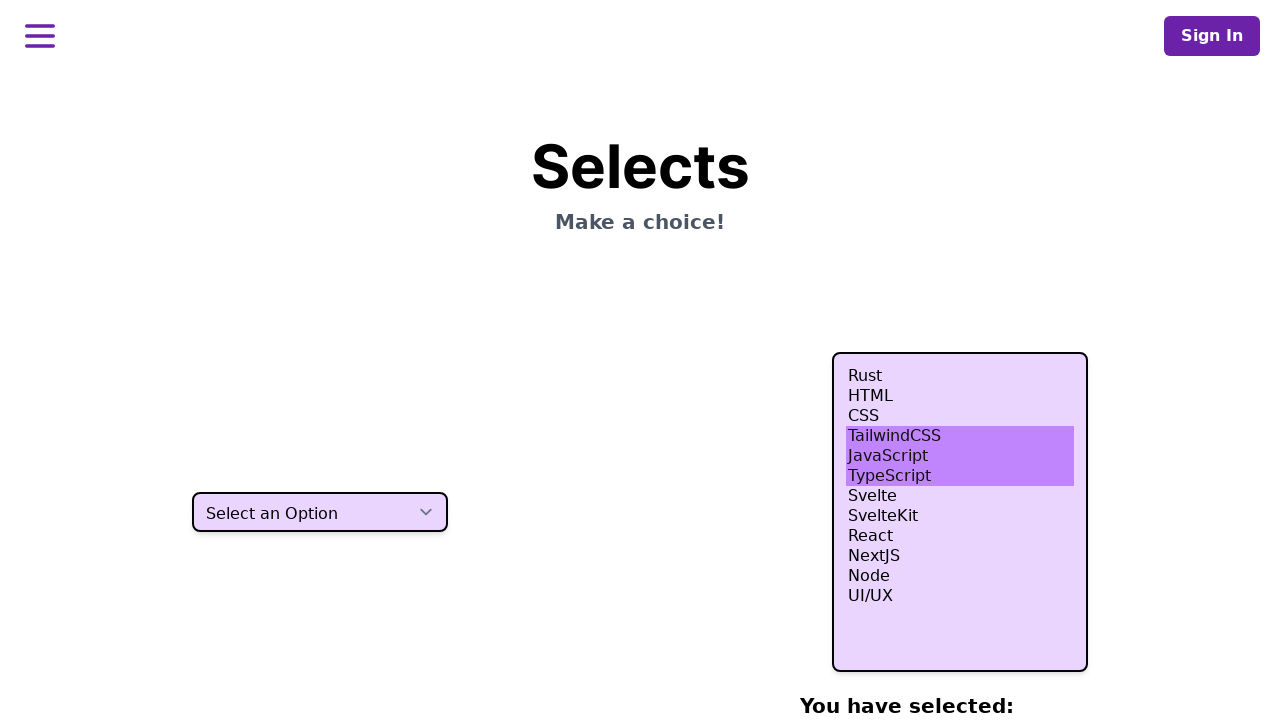

Retrieved all checked/selected options
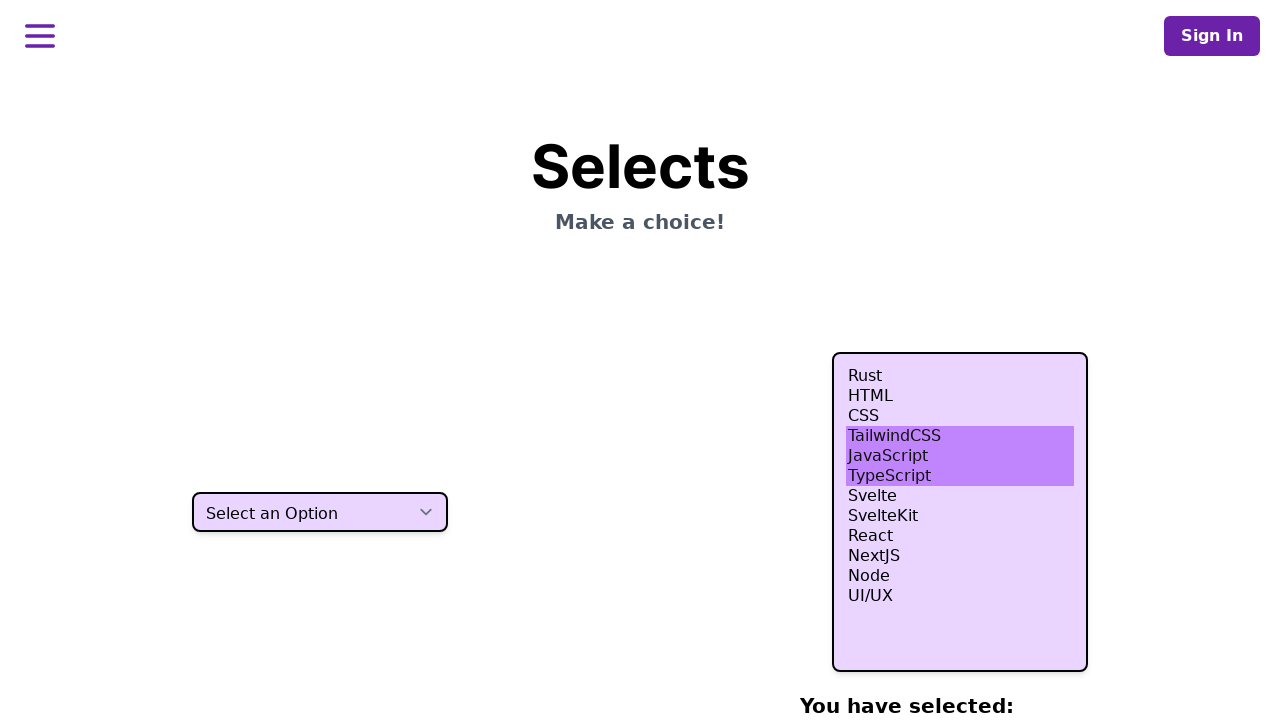

Printed selected option text: TailwindCSS
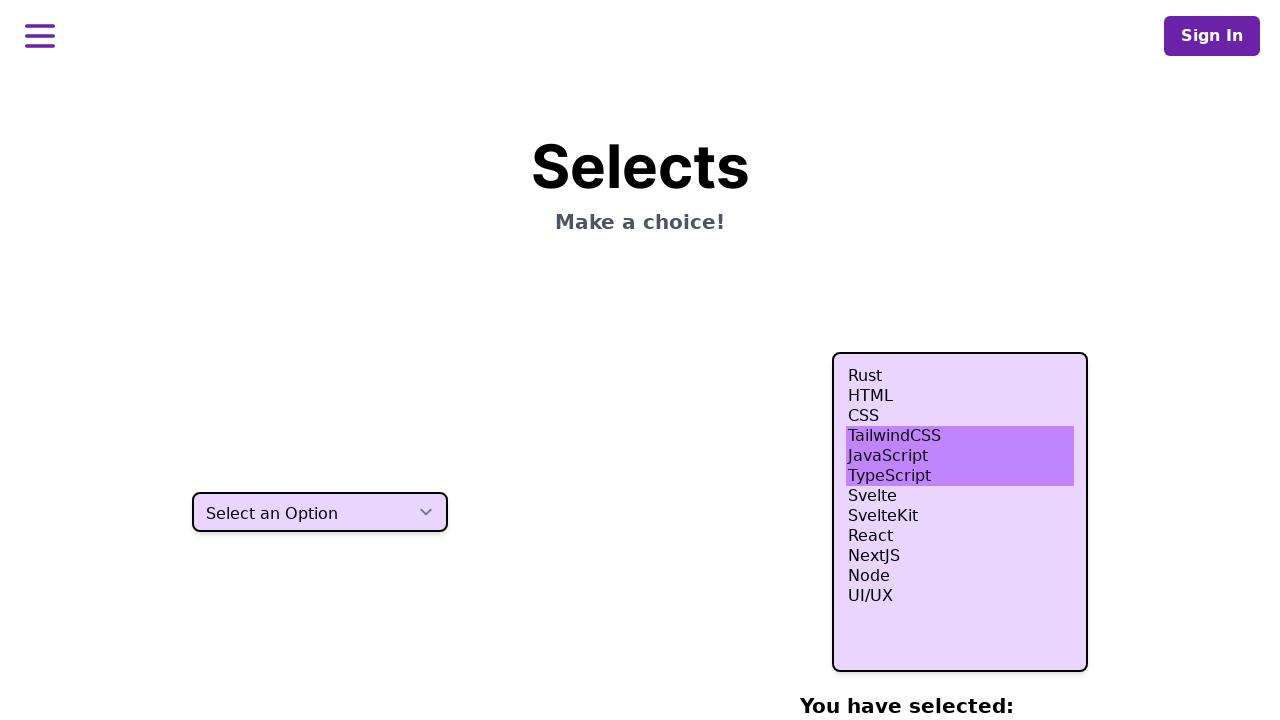

Printed selected option text: JavaScript
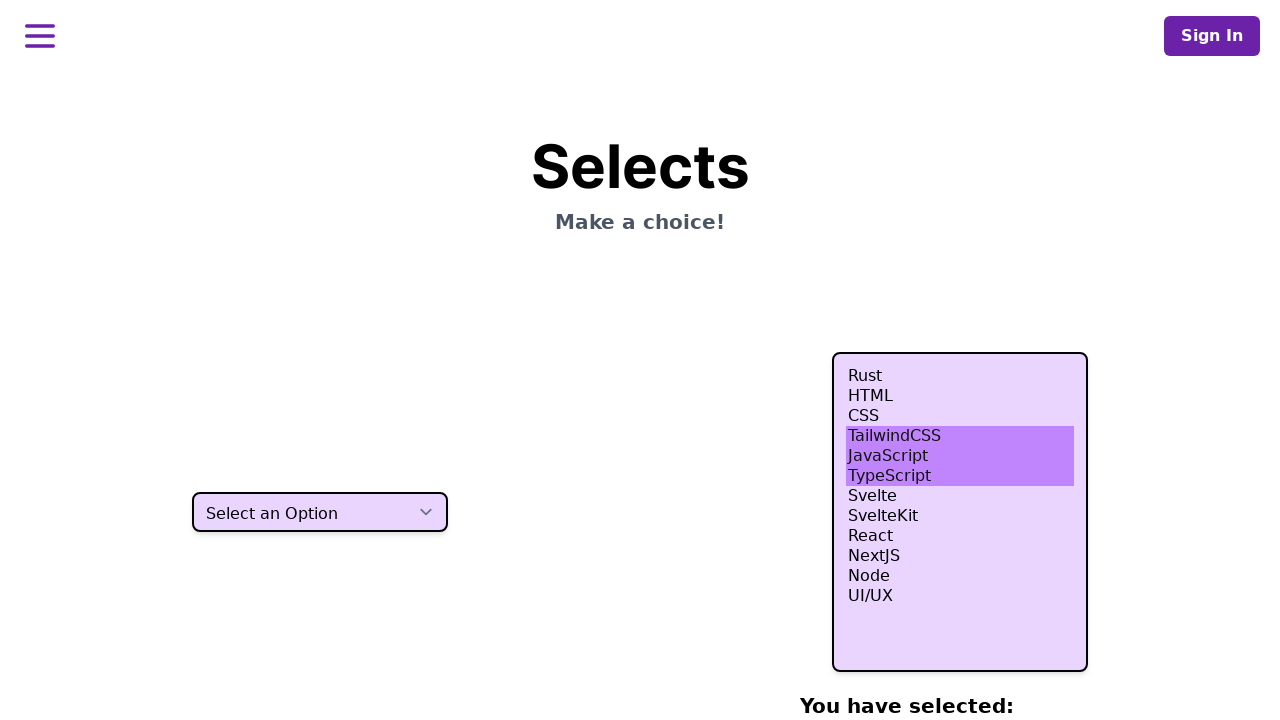

Printed selected option text: TypeScript
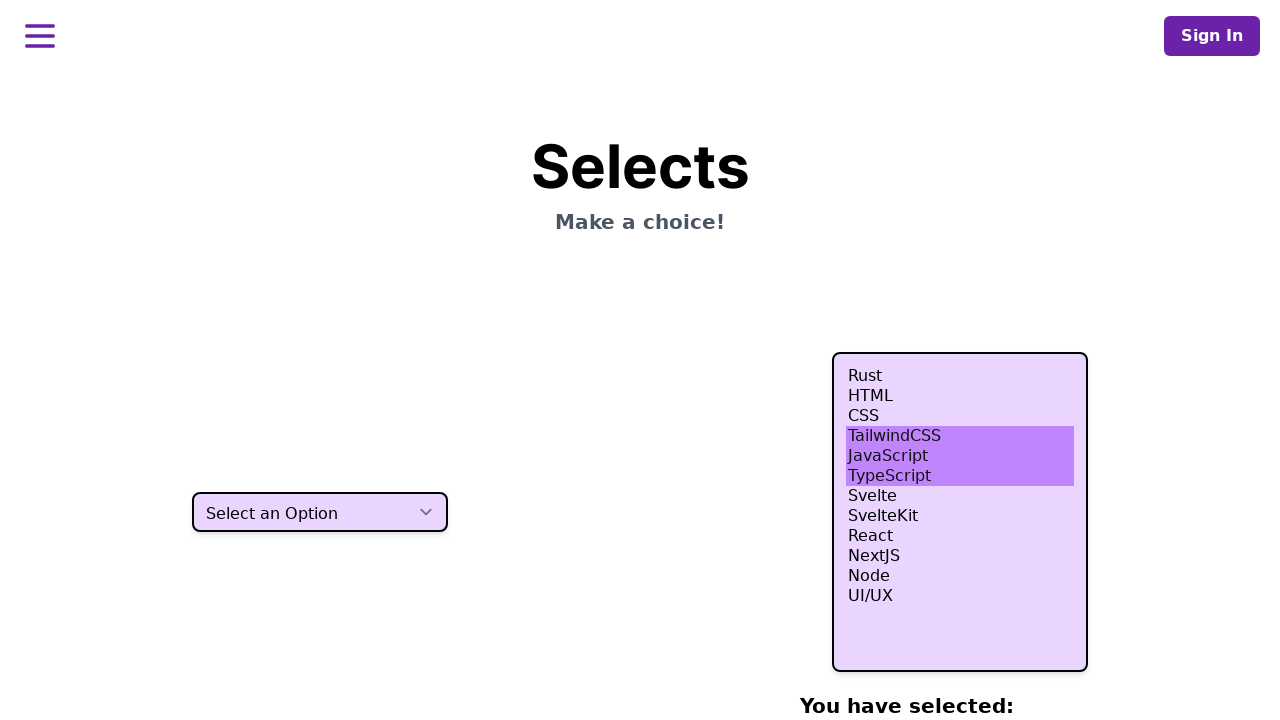

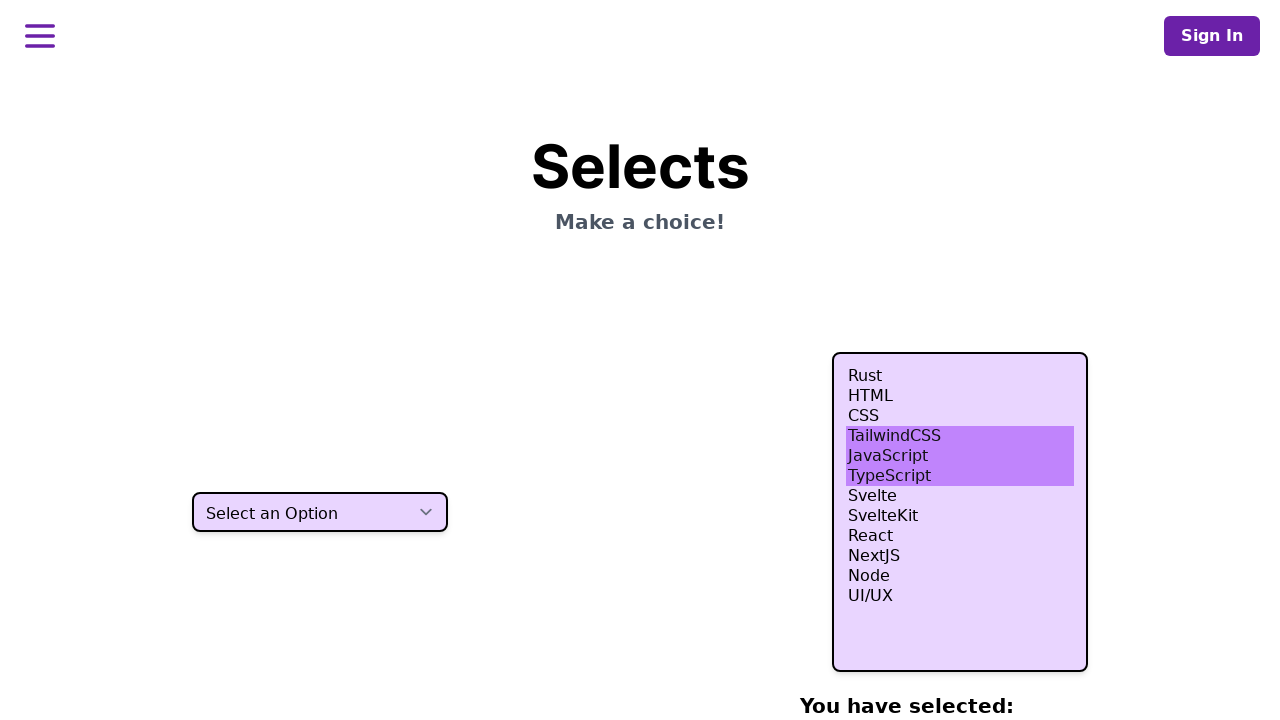